Tests that browser back button works correctly with todo filters

Starting URL: https://demo.playwright.dev/todomvc

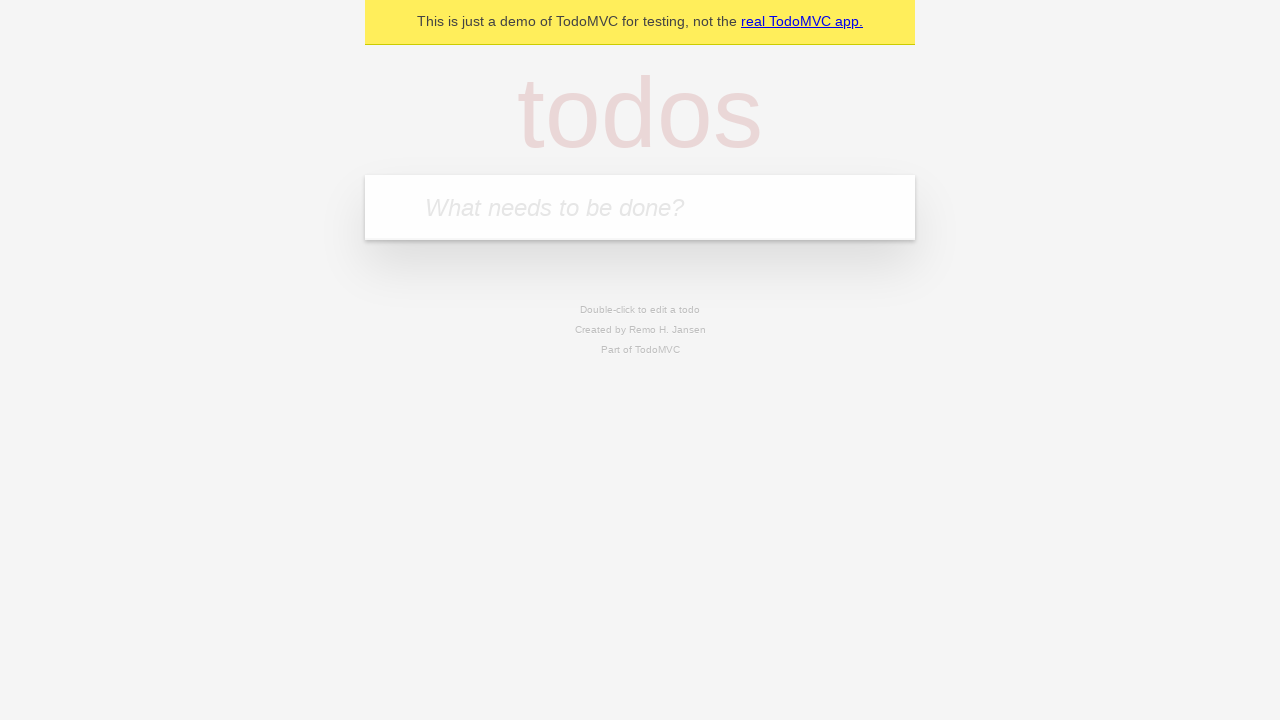

Filled todo input with 'buy some cheese' on internal:attr=[placeholder="What needs to be done?"i]
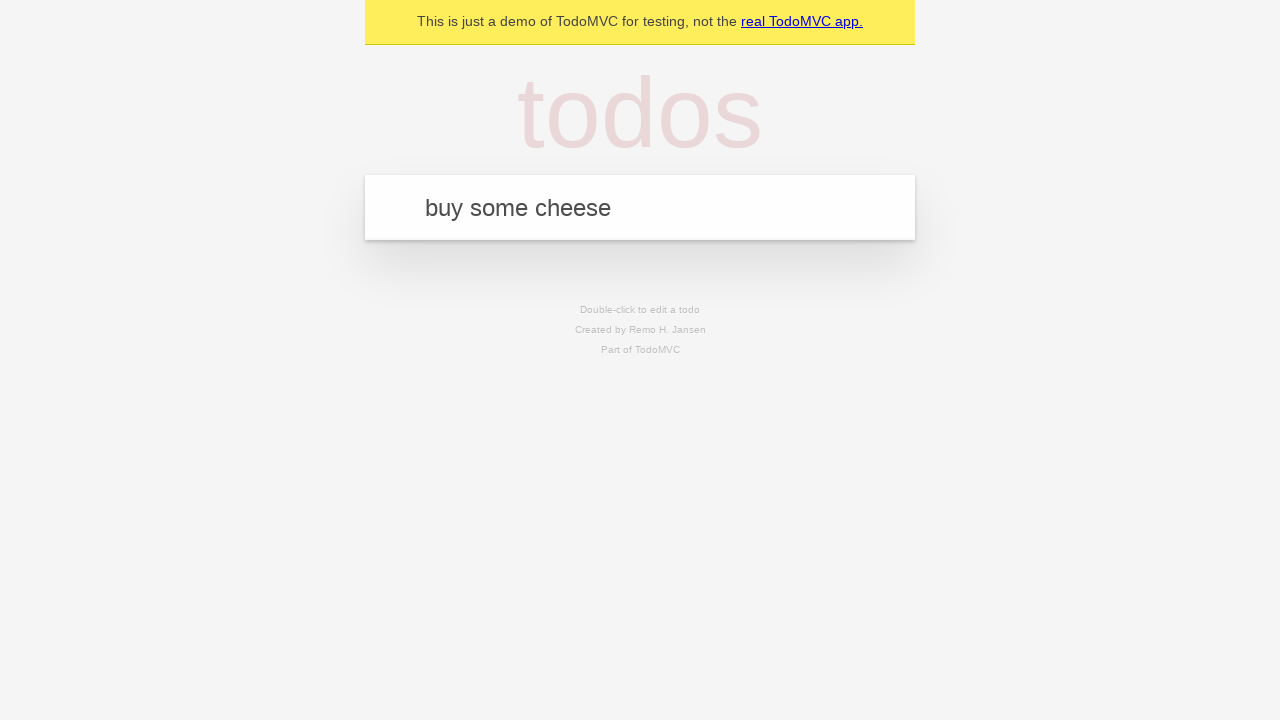

Pressed Enter to add first todo on internal:attr=[placeholder="What needs to be done?"i]
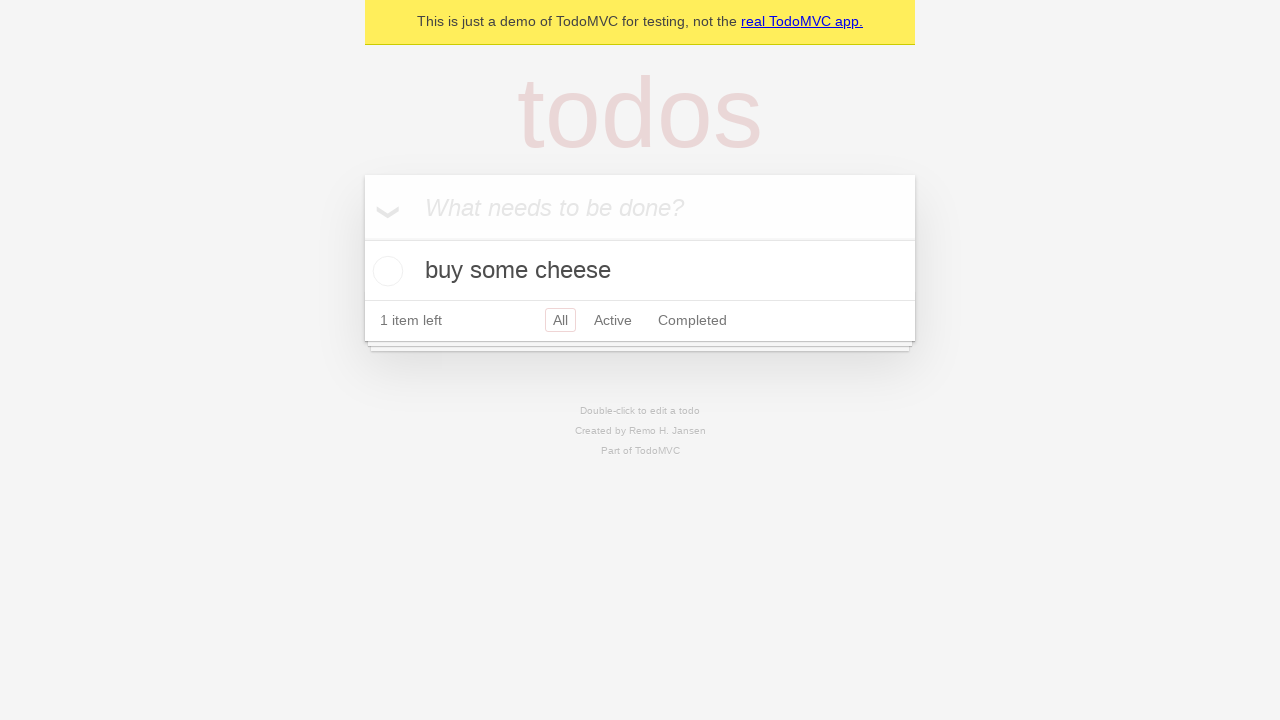

Filled todo input with 'feed the cat' on internal:attr=[placeholder="What needs to be done?"i]
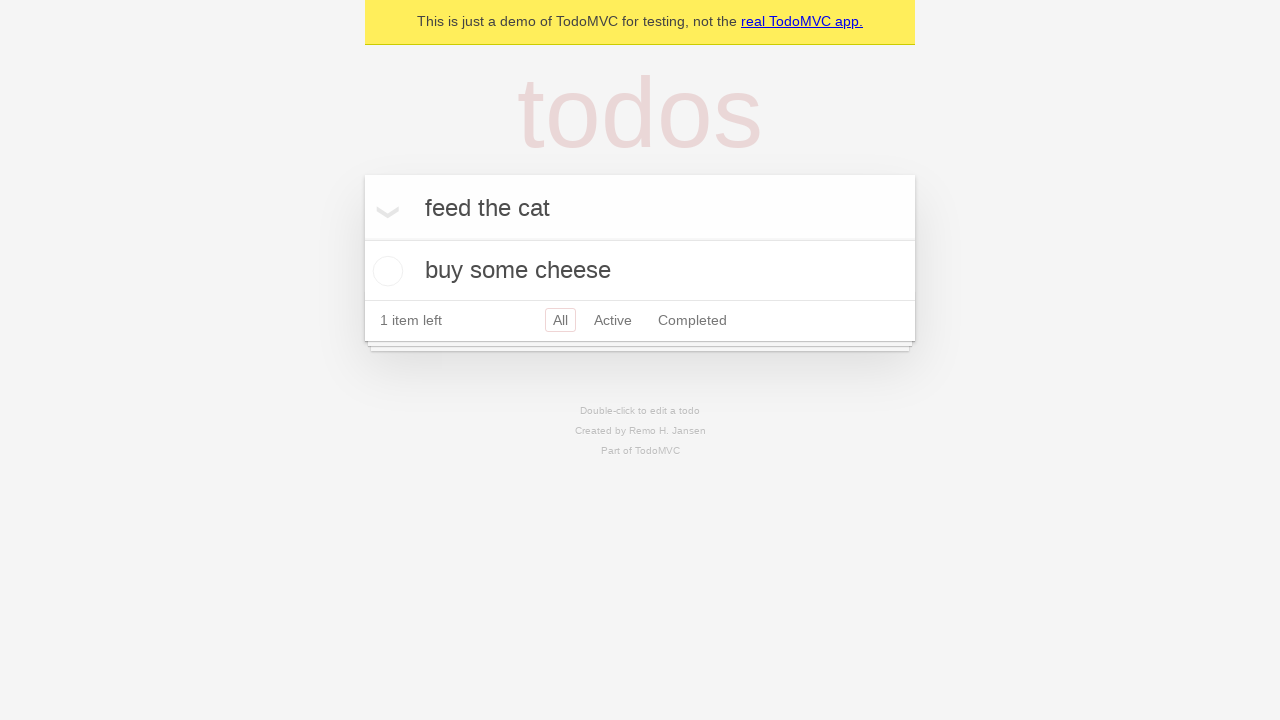

Pressed Enter to add second todo on internal:attr=[placeholder="What needs to be done?"i]
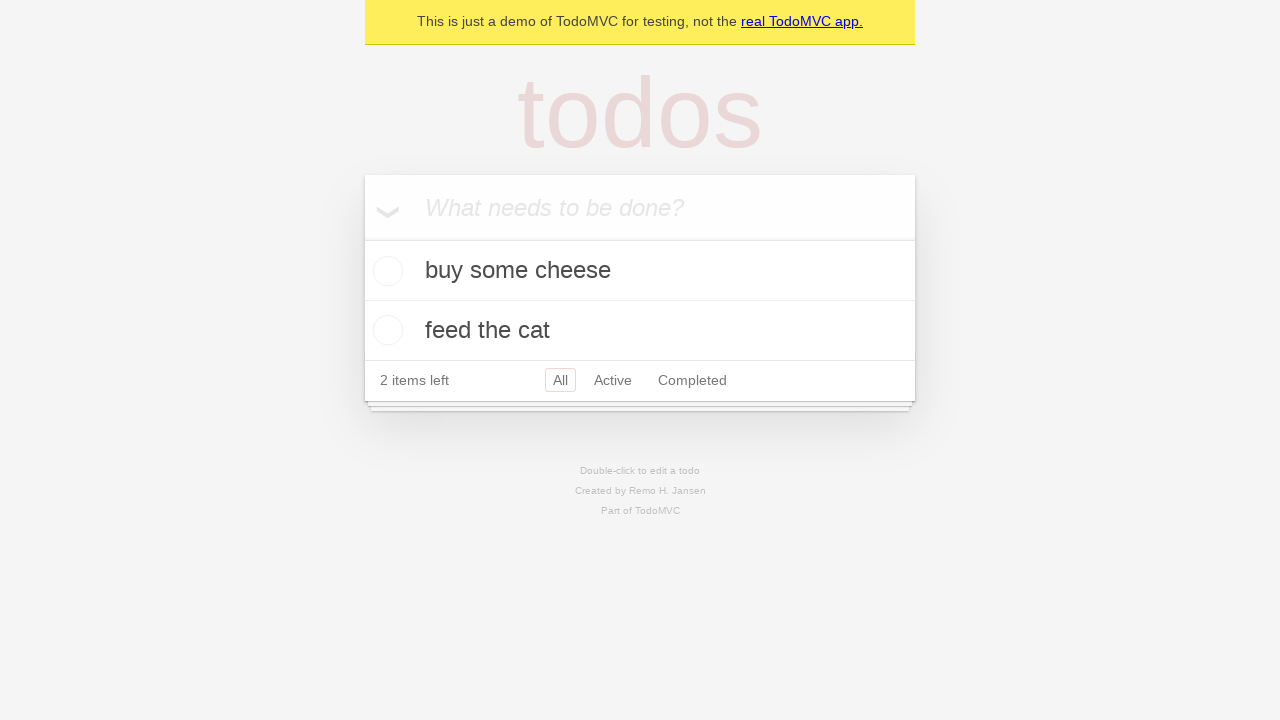

Filled todo input with 'book a doctors appointment' on internal:attr=[placeholder="What needs to be done?"i]
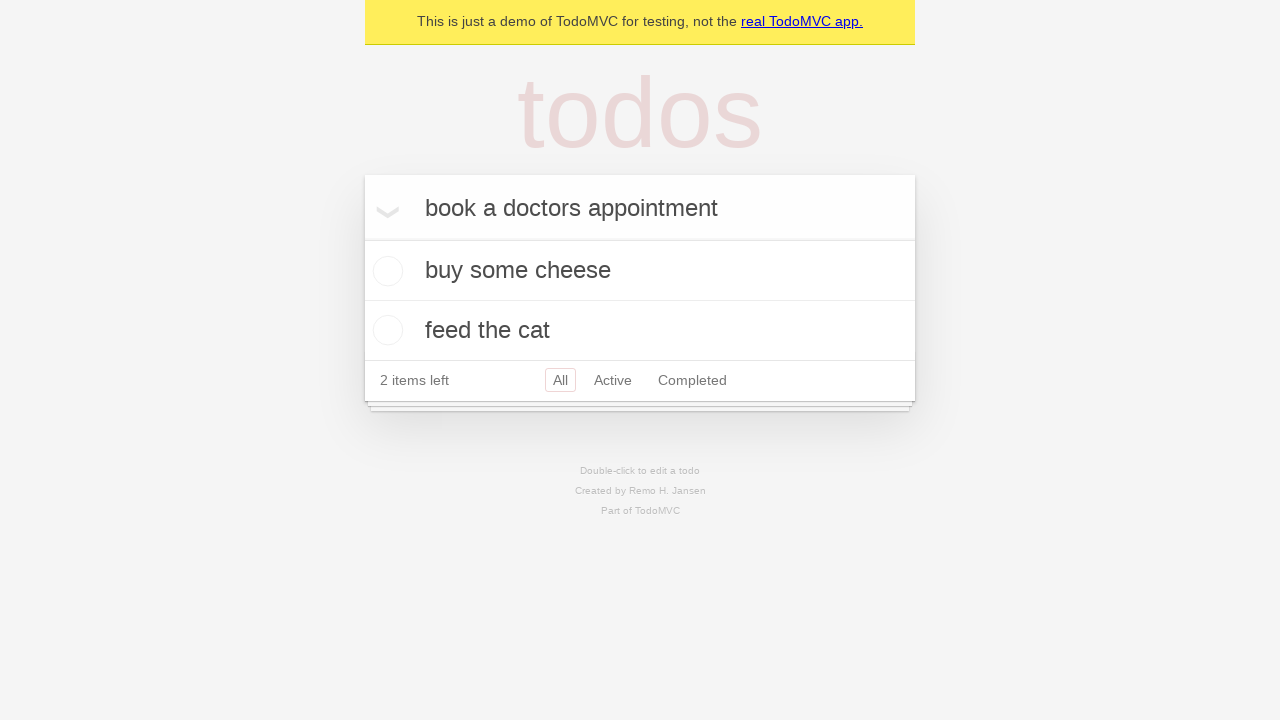

Pressed Enter to add third todo on internal:attr=[placeholder="What needs to be done?"i]
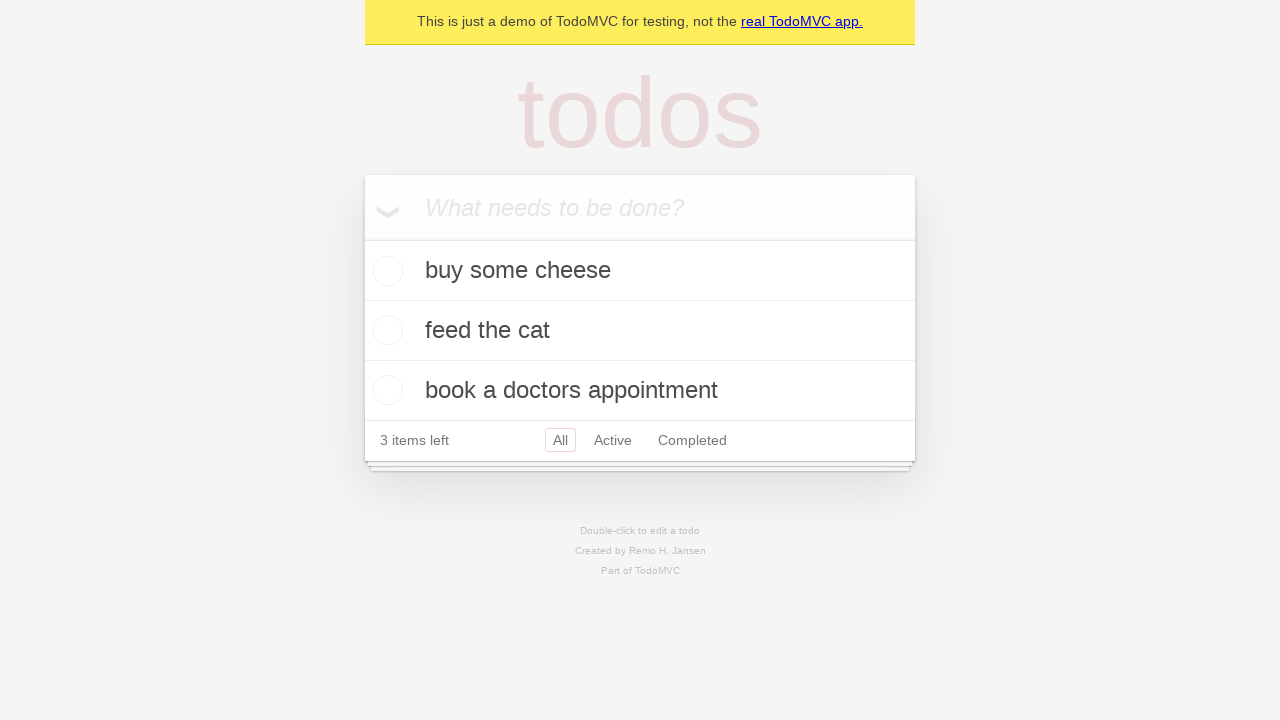

Waited for todo items to load
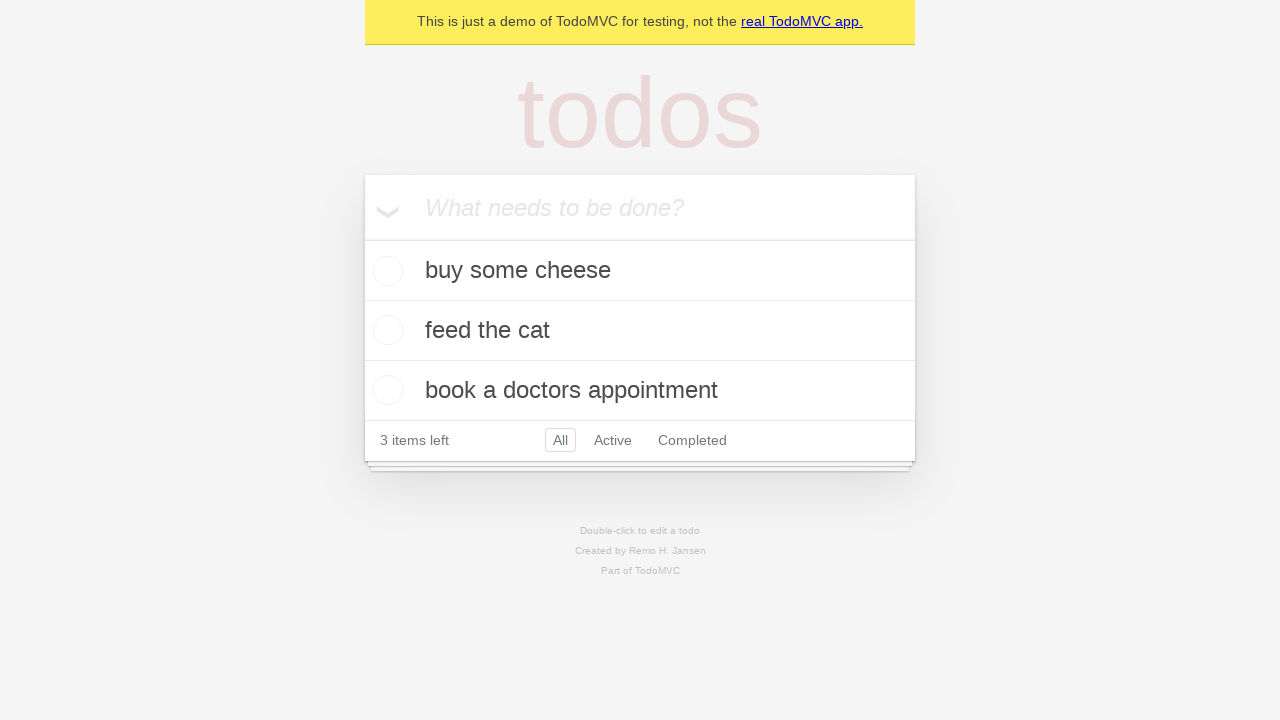

Checked the second todo item at (385, 330) on internal:testid=[data-testid="todo-item"s] >> nth=1 >> internal:role=checkbox
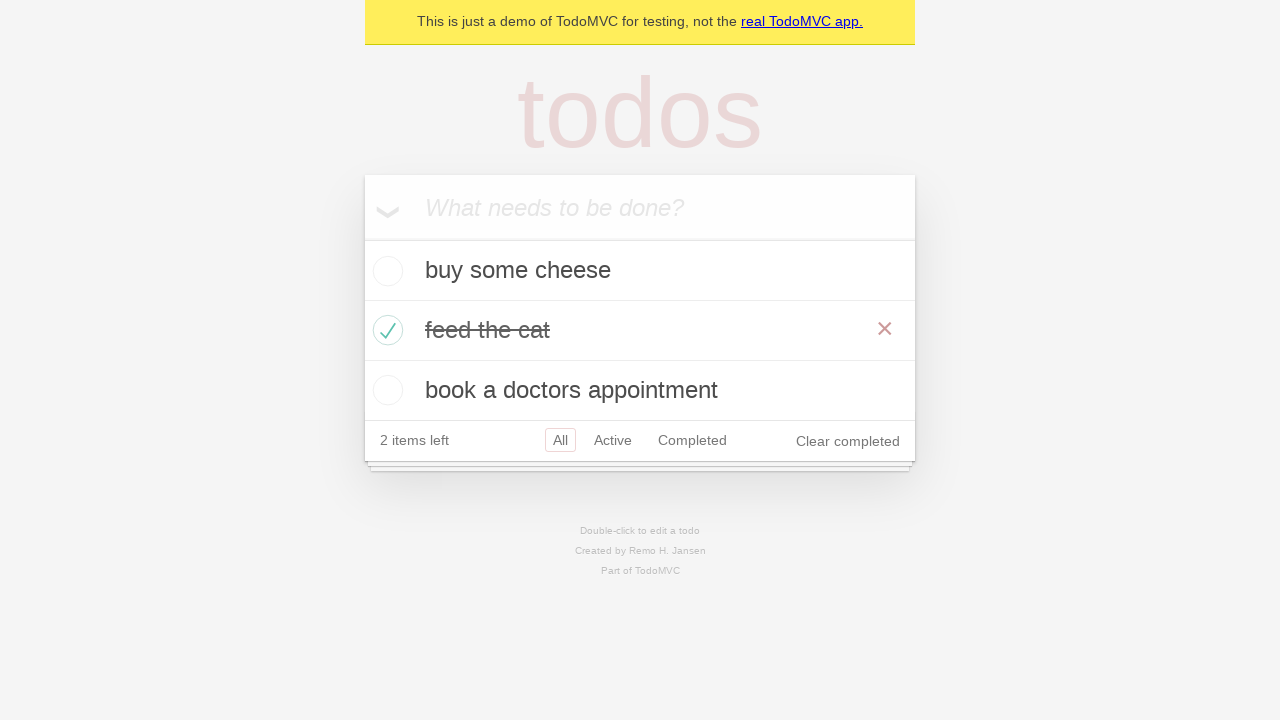

Clicked 'All' filter at (560, 440) on internal:role=link[name="All"i]
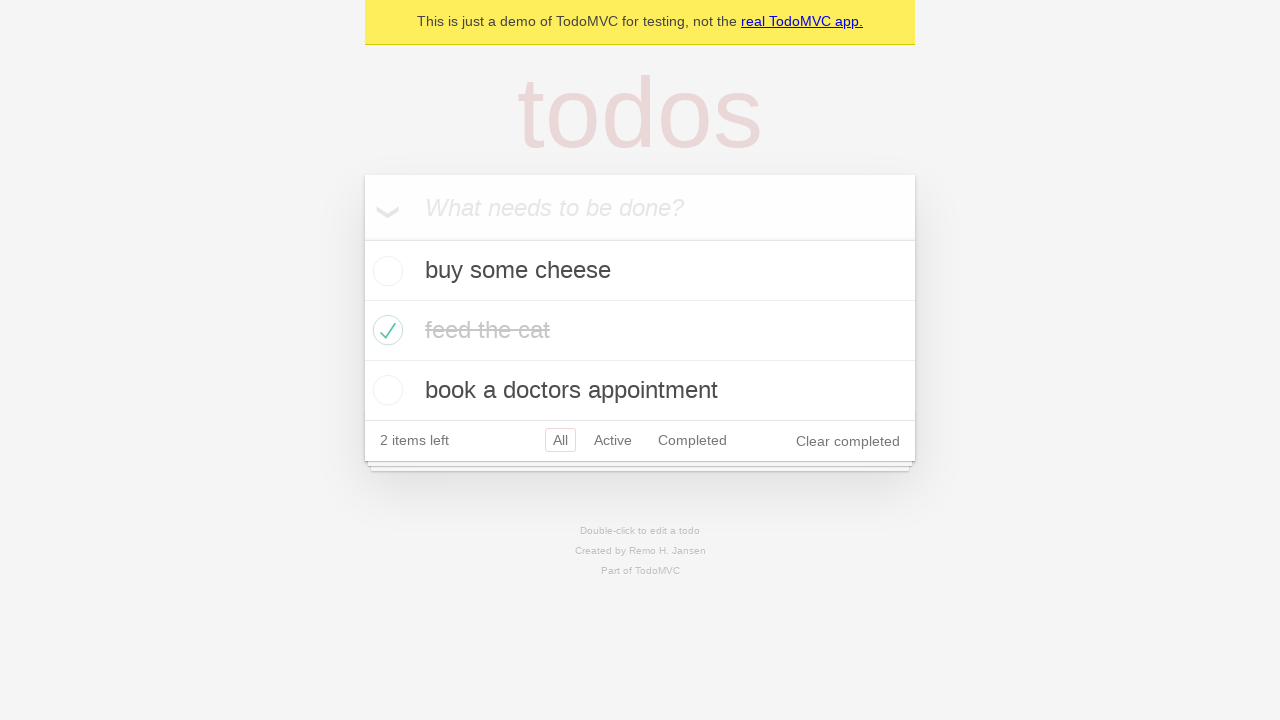

Clicked 'Active' filter at (613, 440) on internal:role=link[name="Active"i]
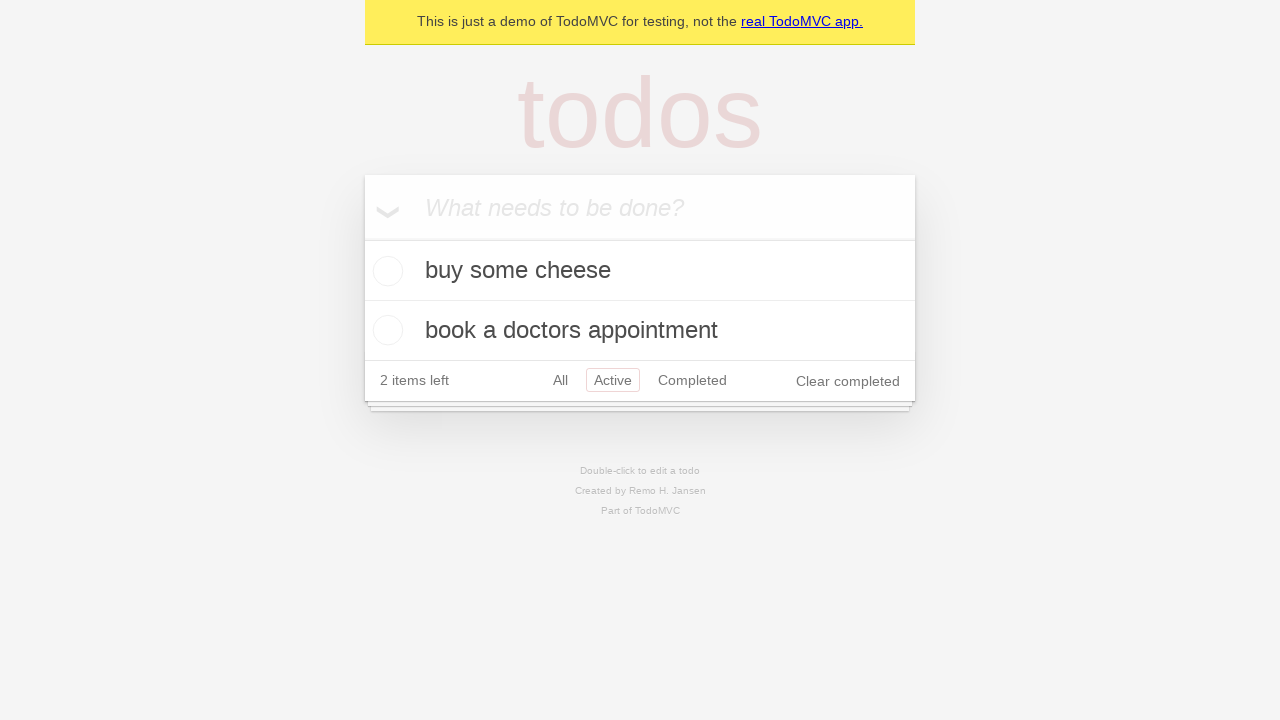

Clicked 'Completed' filter at (692, 380) on internal:role=link[name="Completed"i]
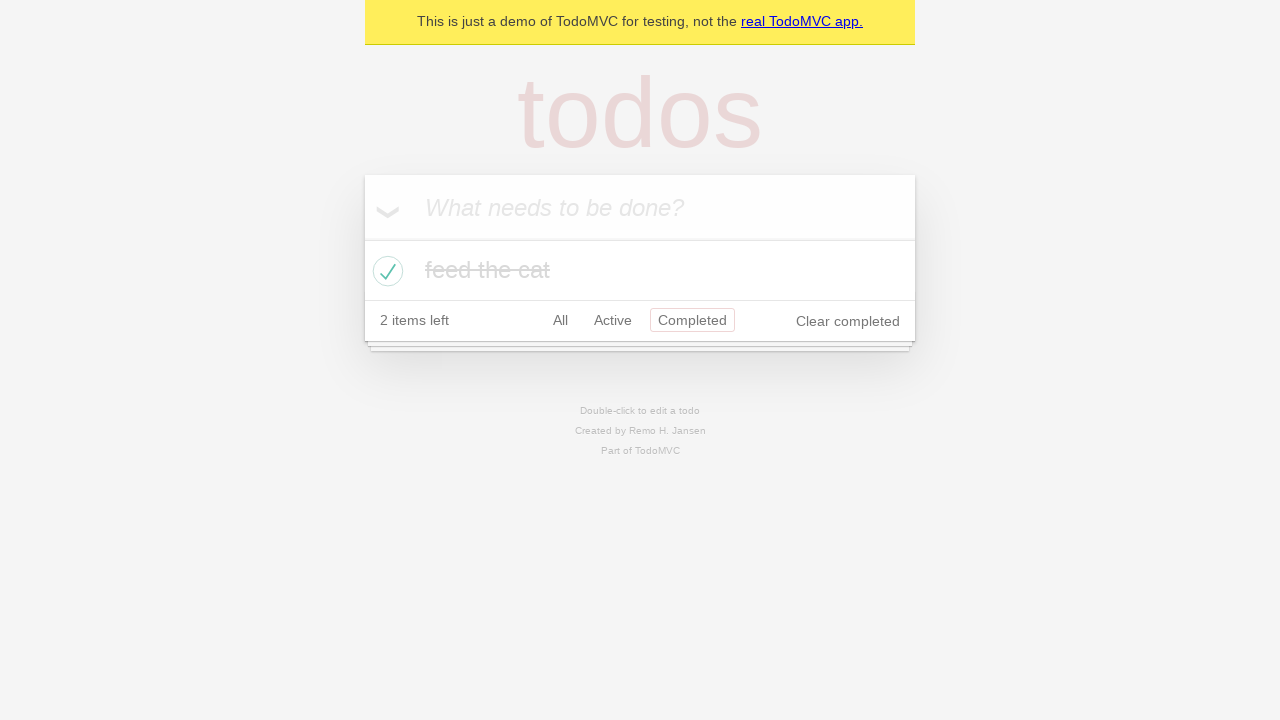

Navigated back to 'Active' filter using browser back button
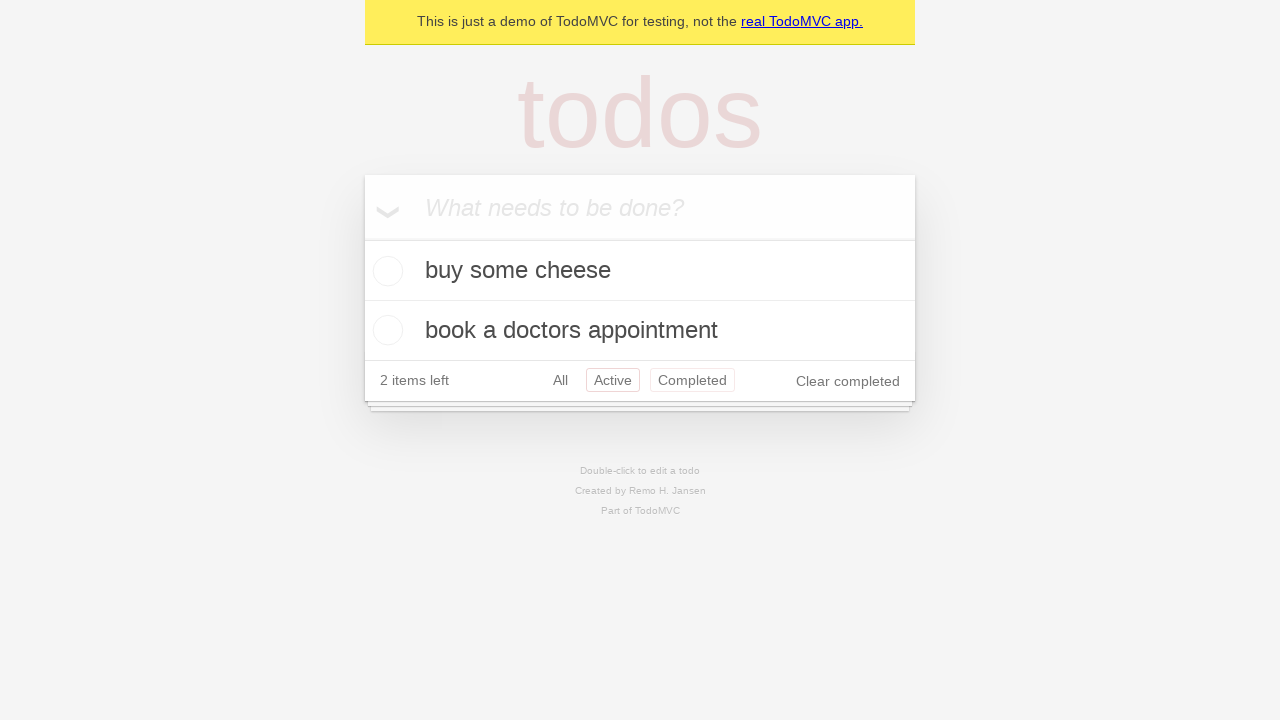

Navigated back to 'All' filter using browser back button
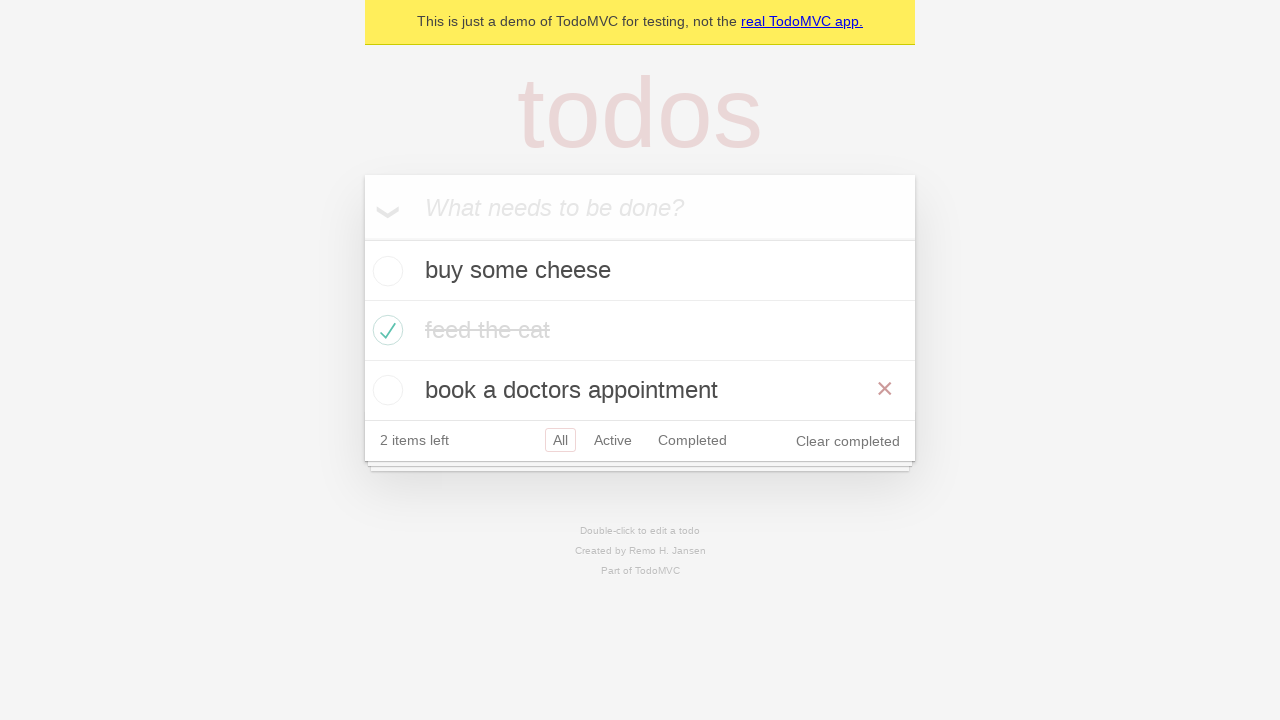

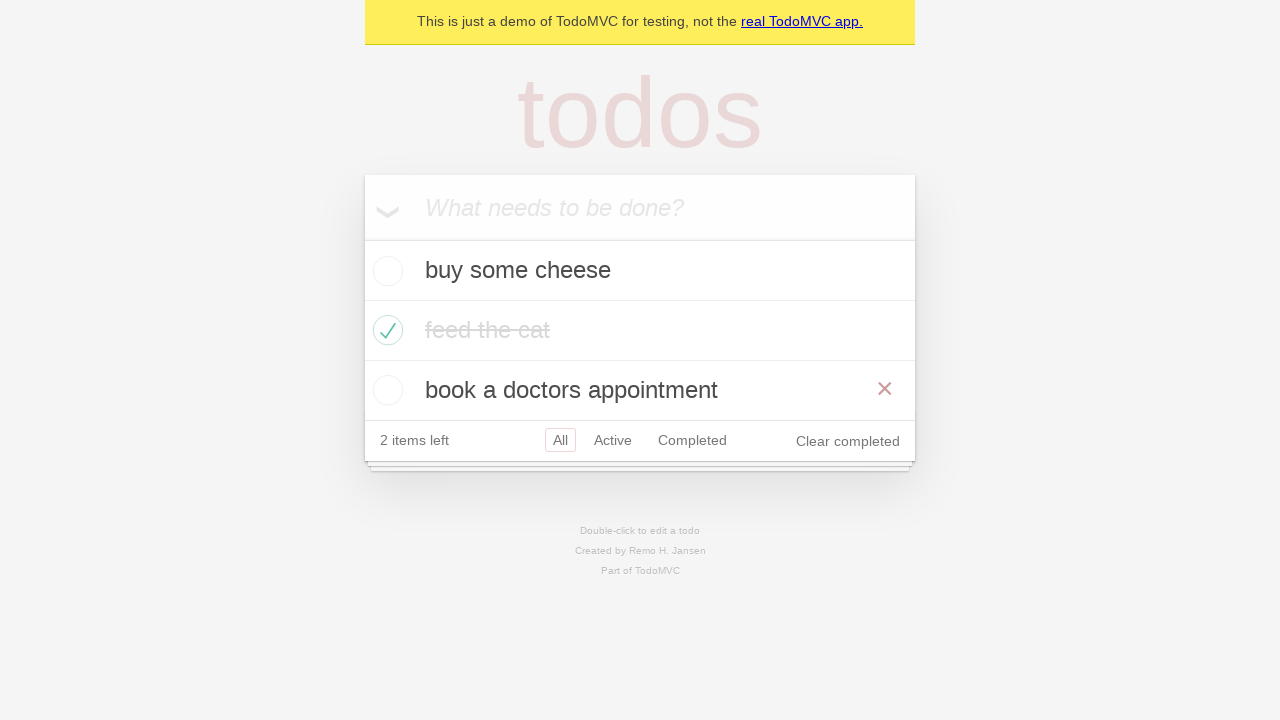